Tests marking individual todo items as complete by clicking their toggle checkboxes

Starting URL: https://demo.playwright.dev/todomvc

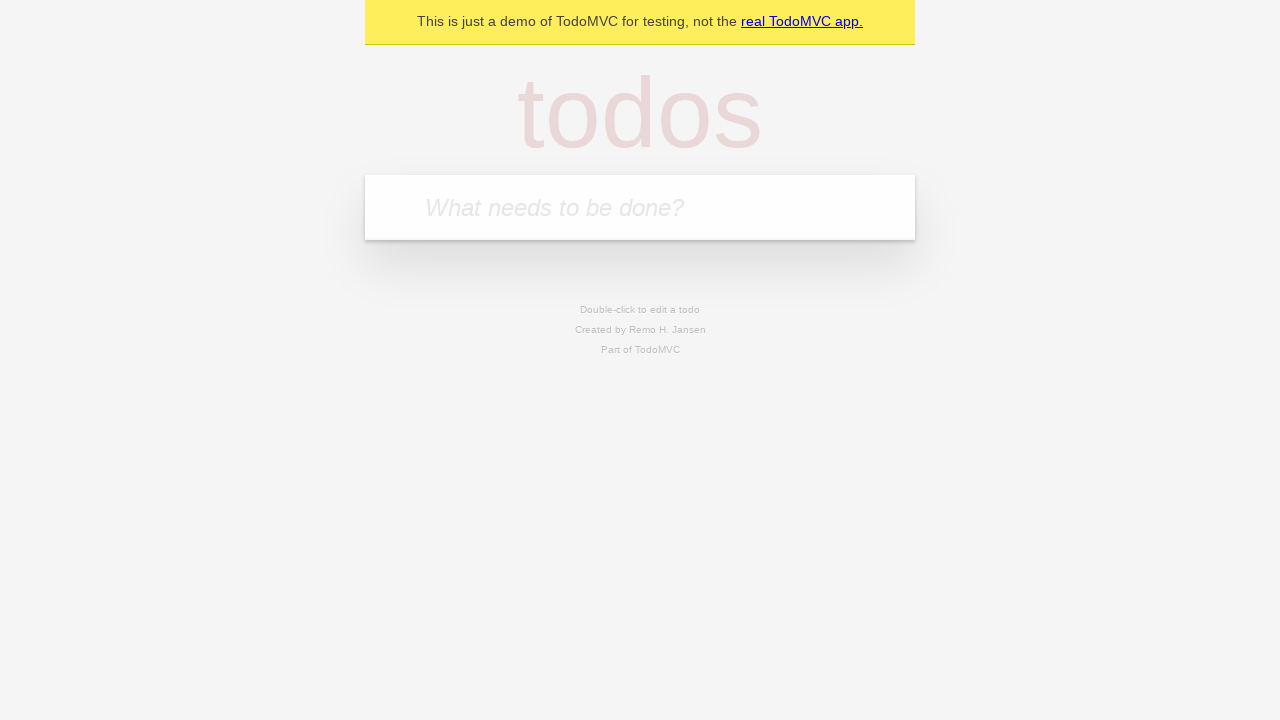

Filled new todo input with 'buy some cheese' on .new-todo
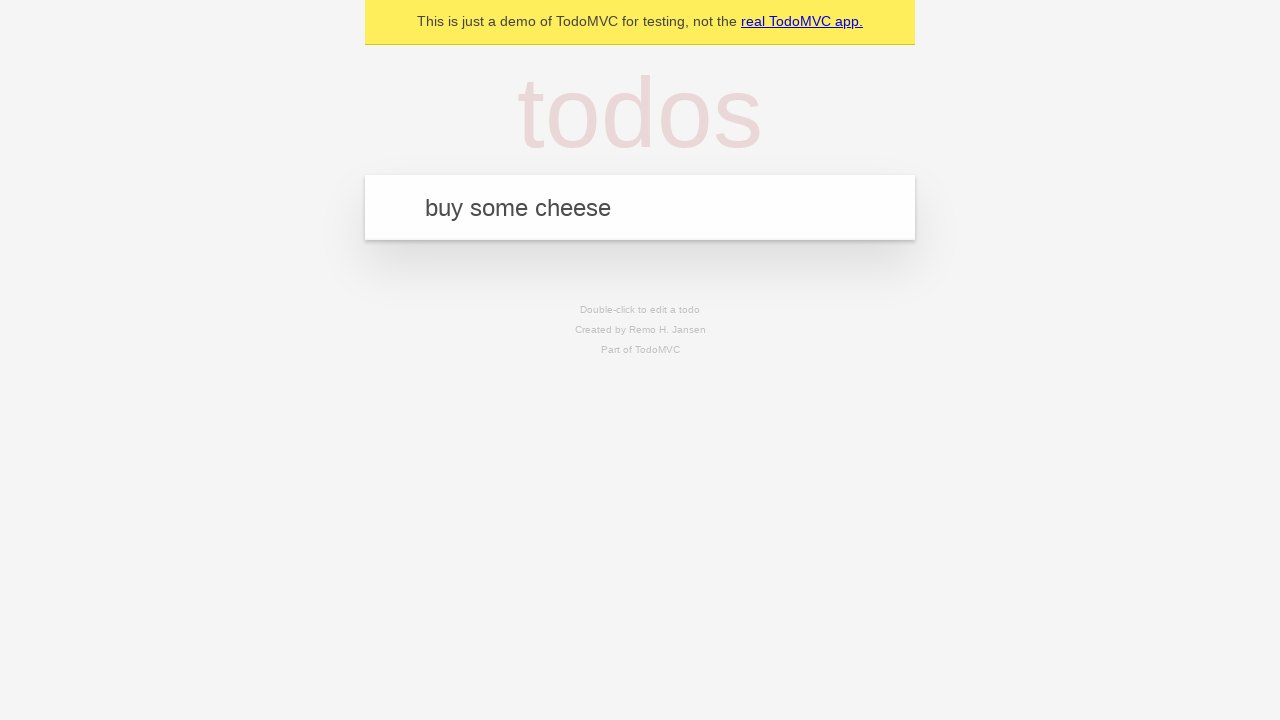

Pressed Enter to create first todo item on .new-todo
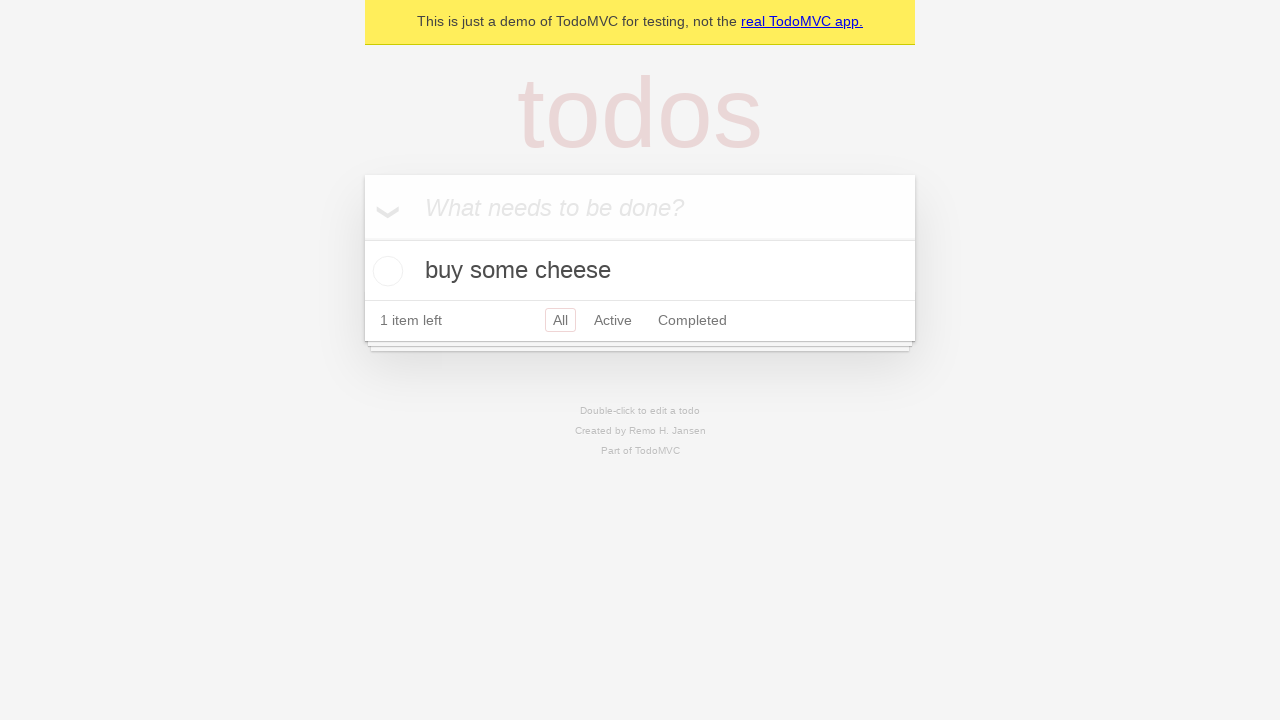

Filled new todo input with 'feed the cat' on .new-todo
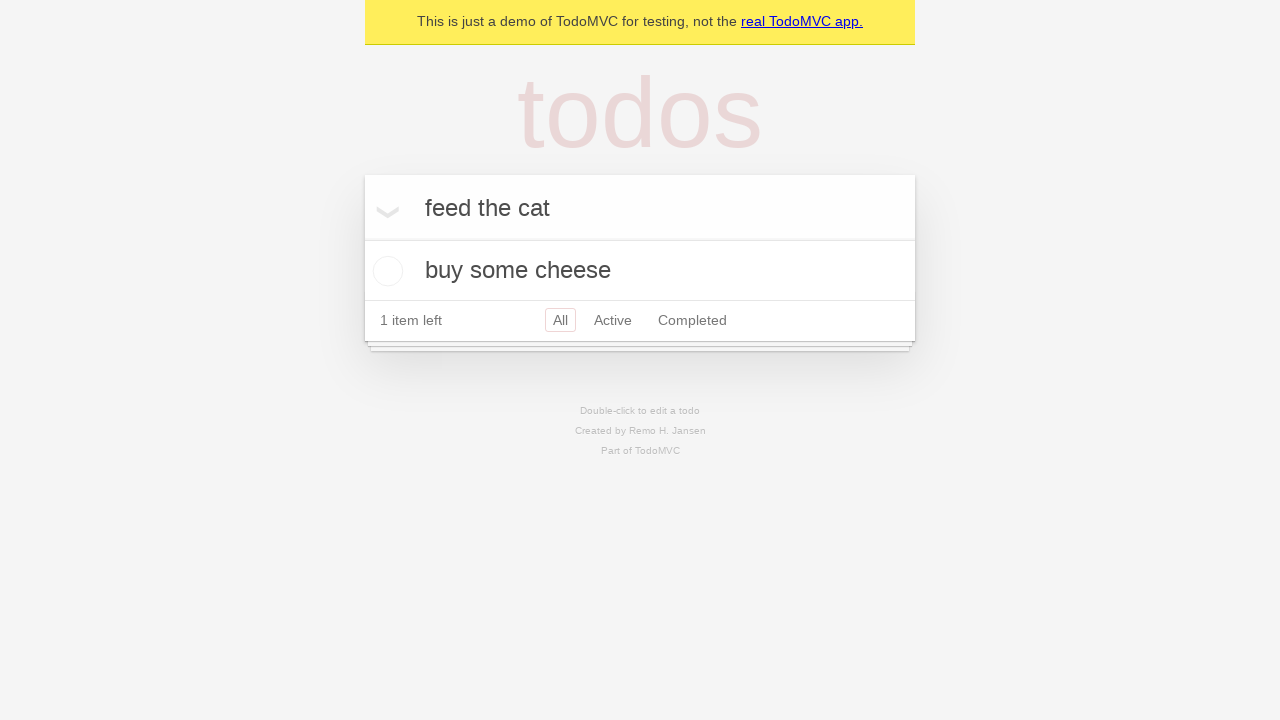

Pressed Enter to create second todo item on .new-todo
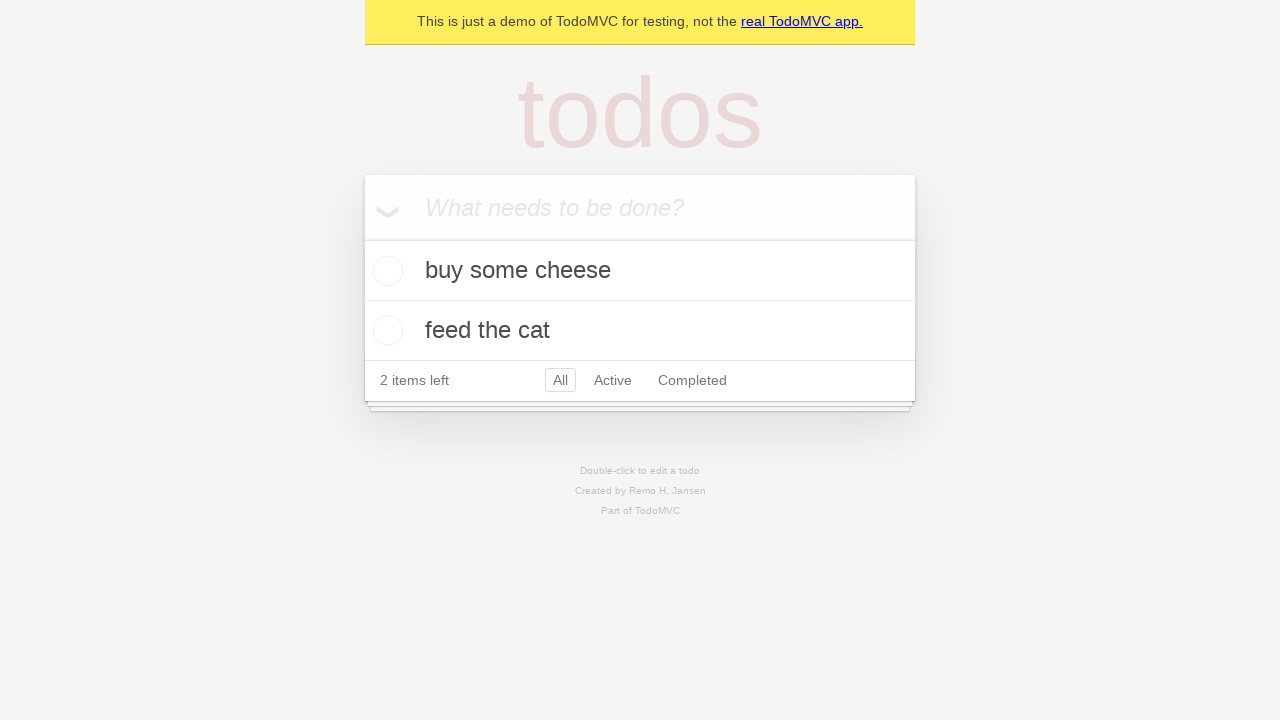

Marked first todo item as complete by checking its toggle checkbox at (385, 271) on .todo-list li >> nth=0 >> .toggle
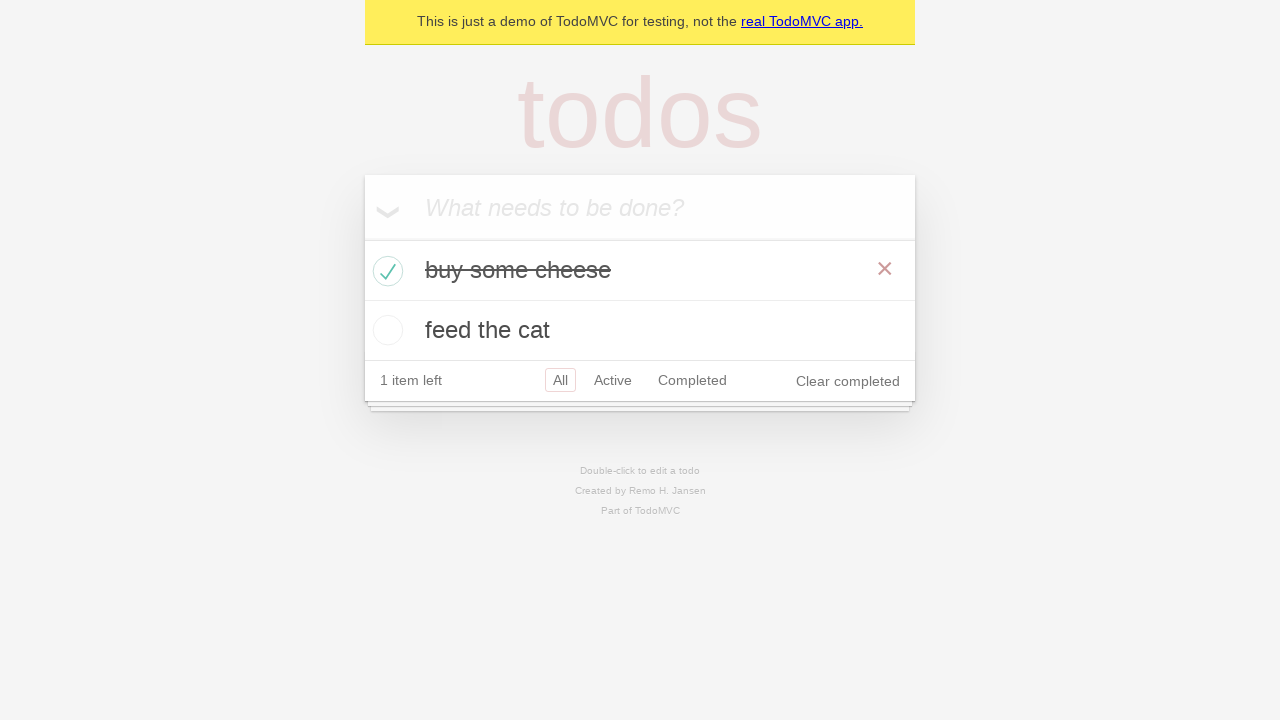

Marked second todo item as complete by checking its toggle checkbox at (385, 330) on .todo-list li >> nth=1 >> .toggle
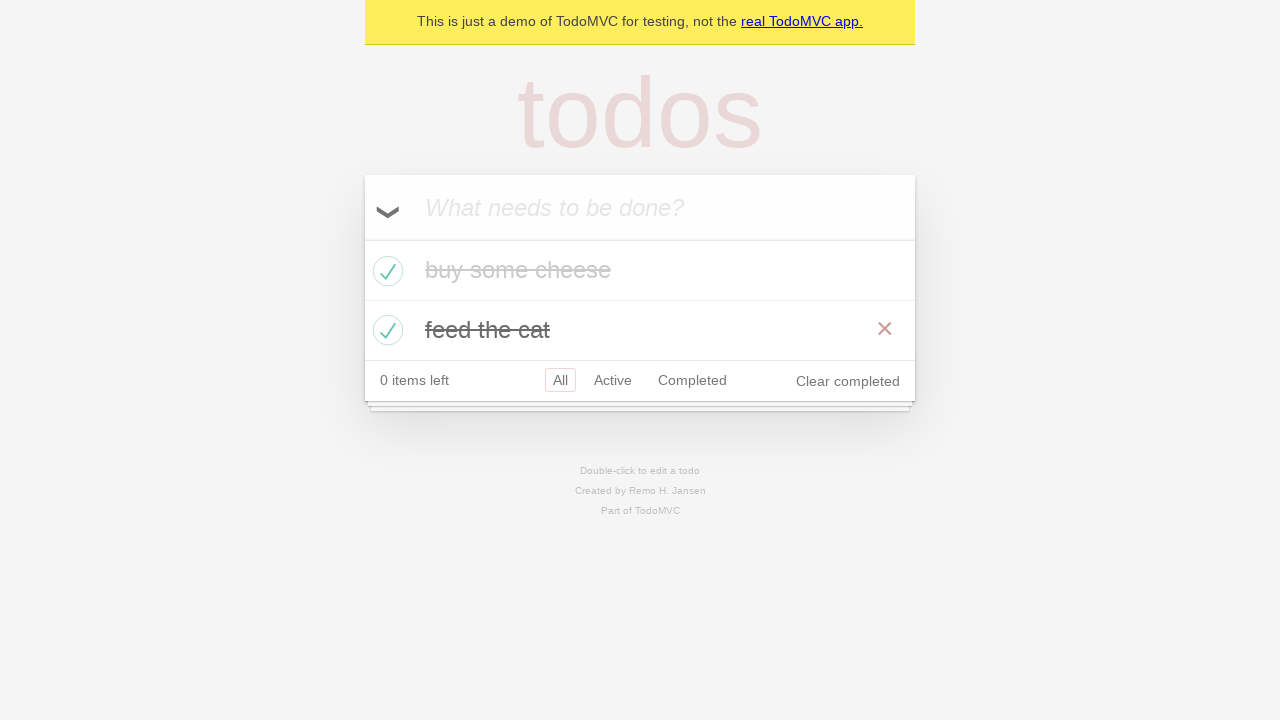

Waited for both todo items to be marked as completed
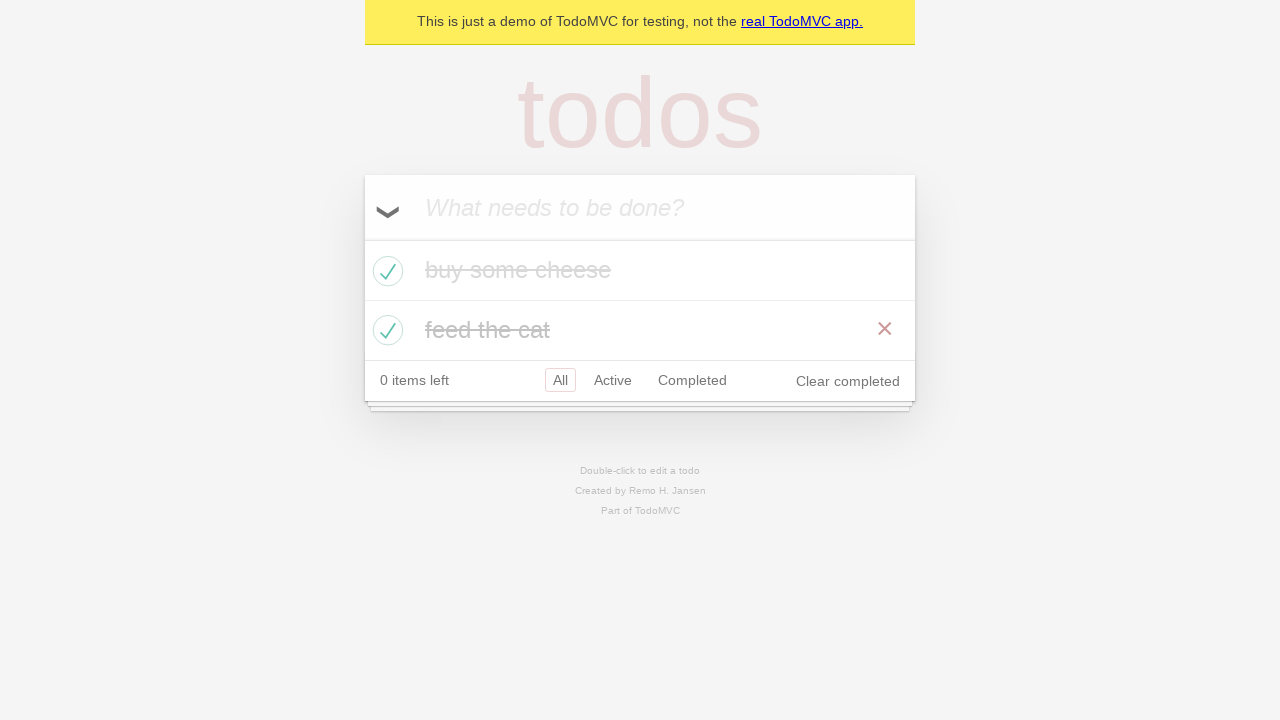

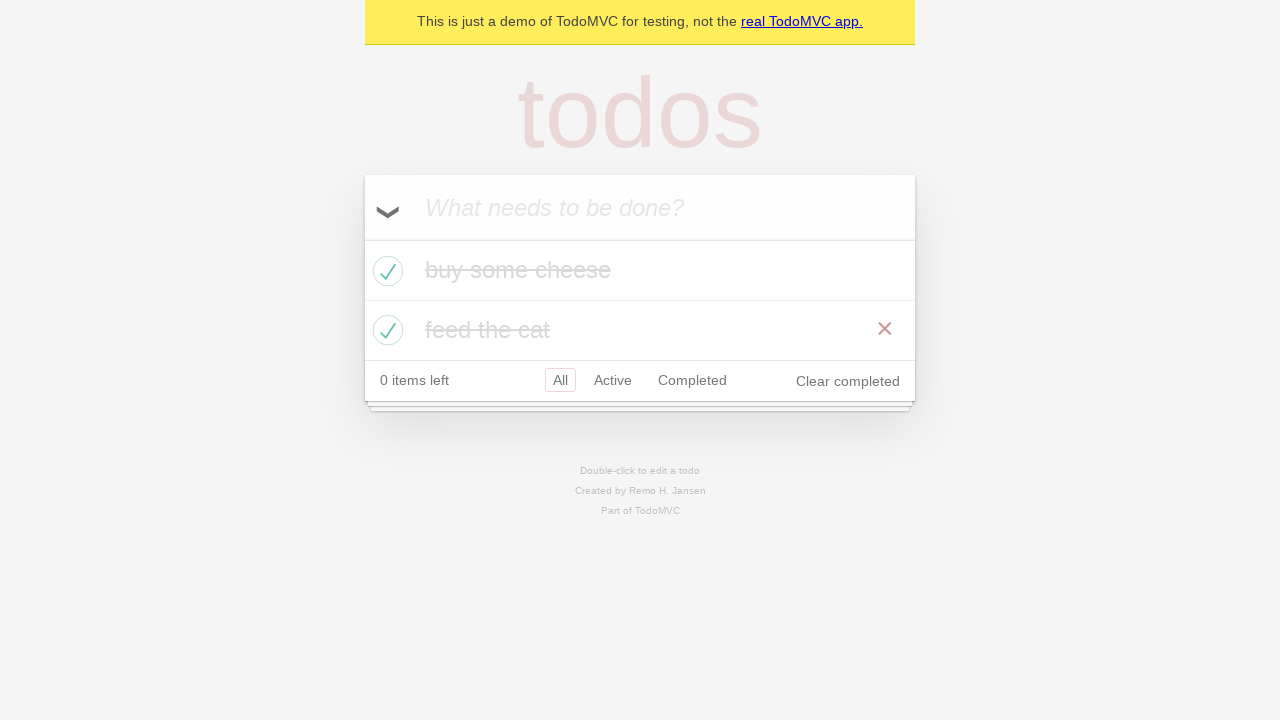